Opens the Playwright Python documentation homepage and clicks the "GET STARTED" link to navigate to the getting started documentation page

Starting URL: https://playwright.dev/python/

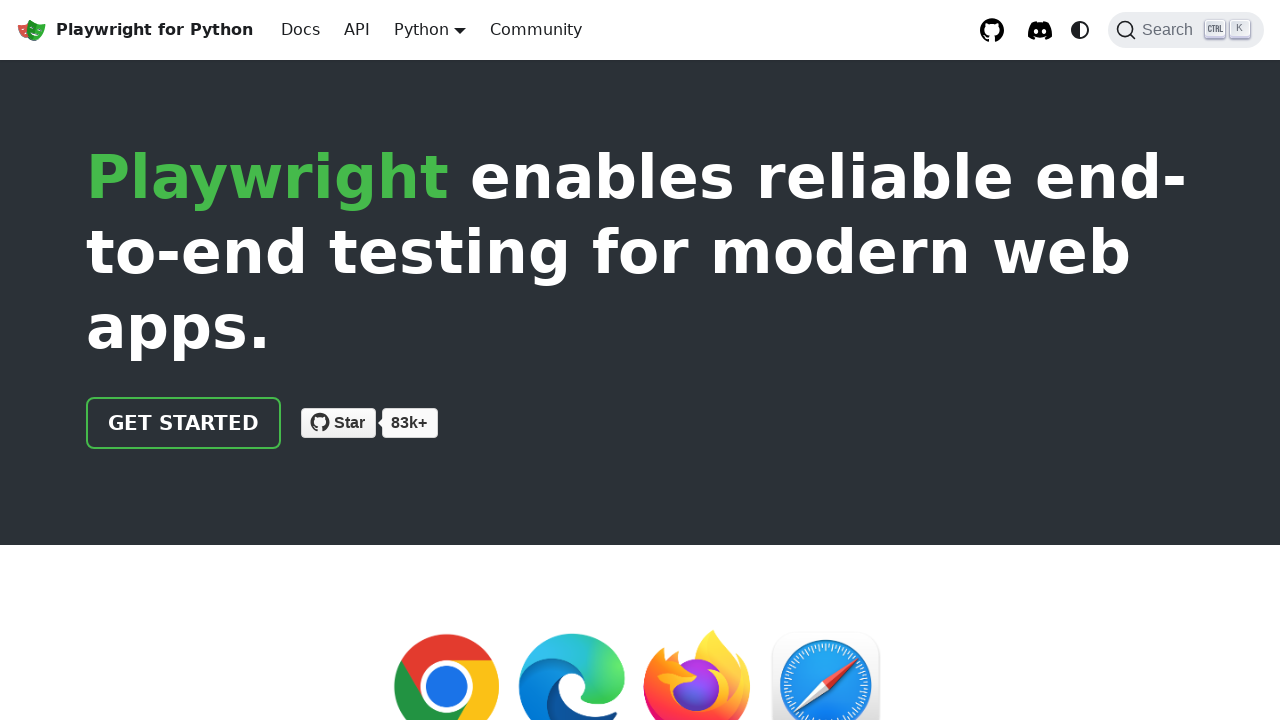

Clicked 'GET STARTED' link to navigate to getting started documentation at (184, 423) on internal:role=link[name="GET STARTED"i]
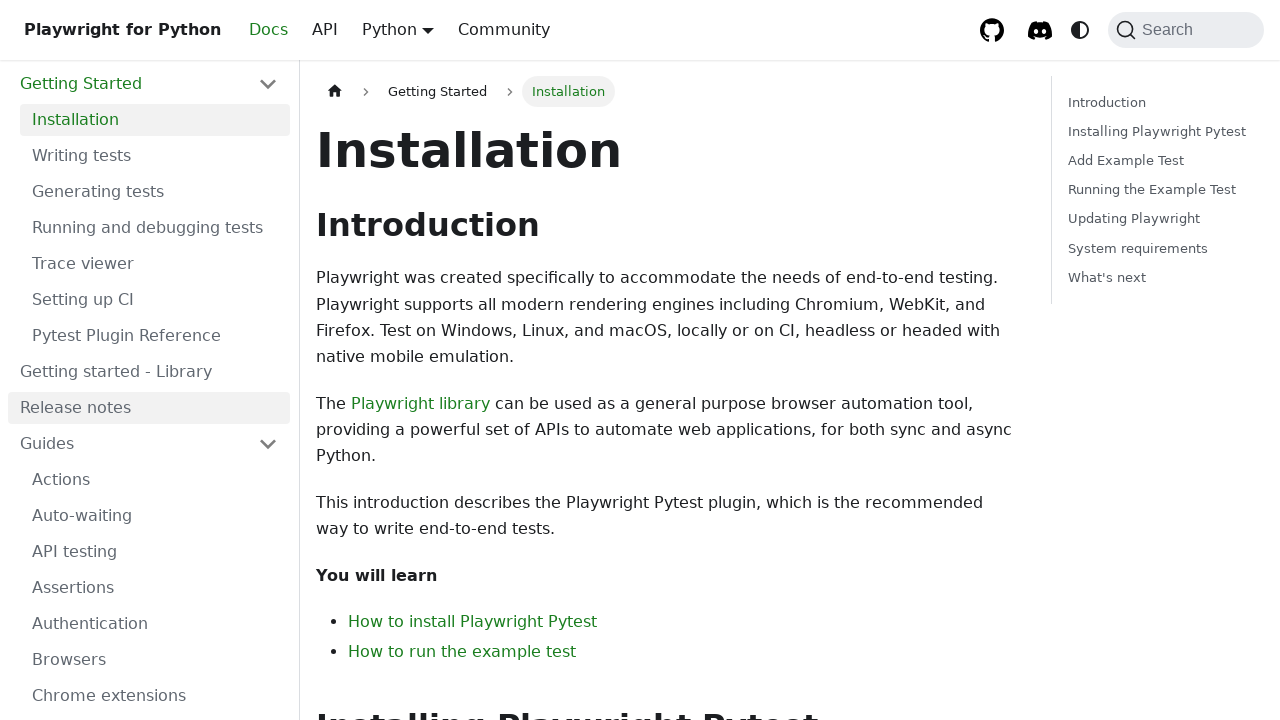

Navigation to getting started page completed and network idle
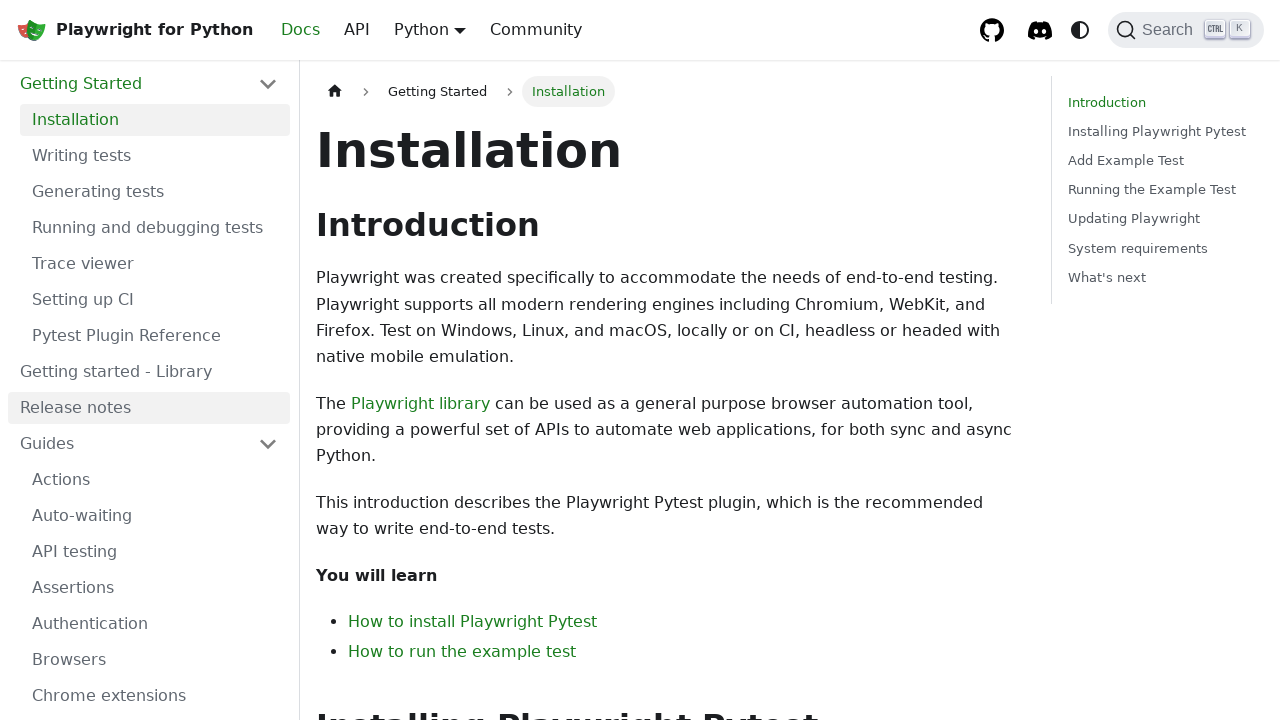

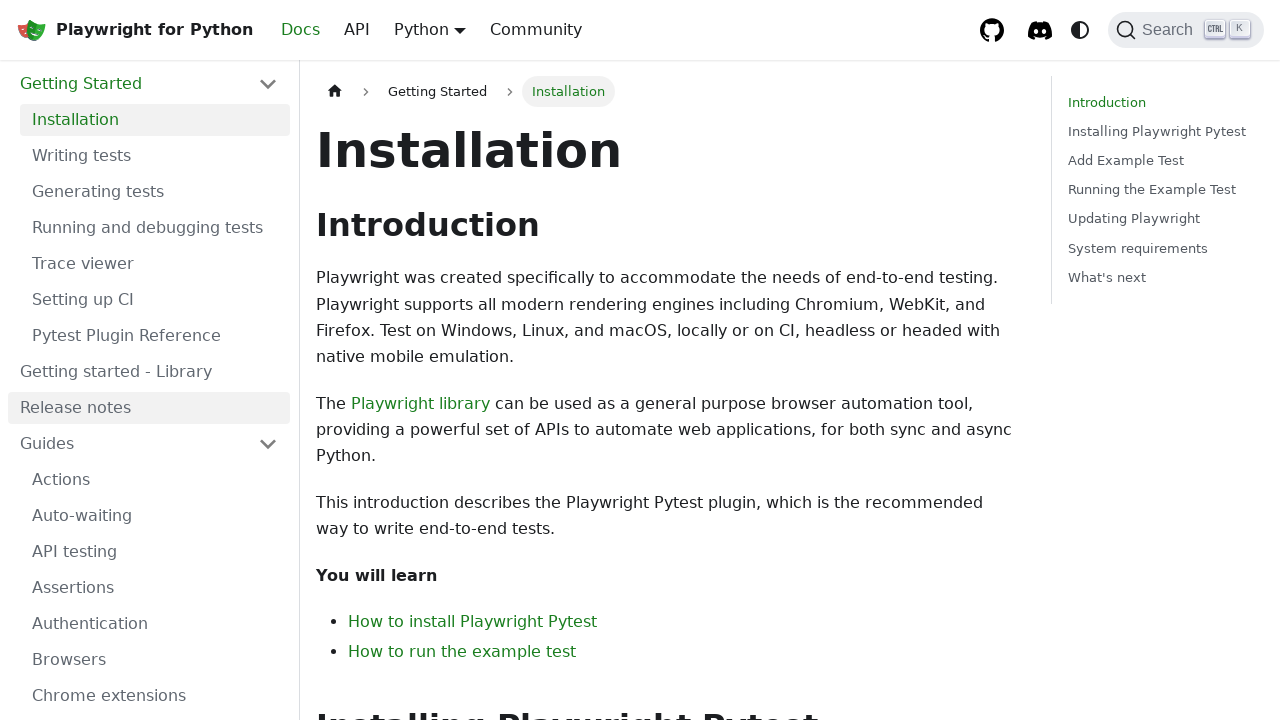